Accesses shadow DOM content and verifies that the shadow content element contains "some text"

Starting URL: http://watir.com/examples/shadow_dom.html

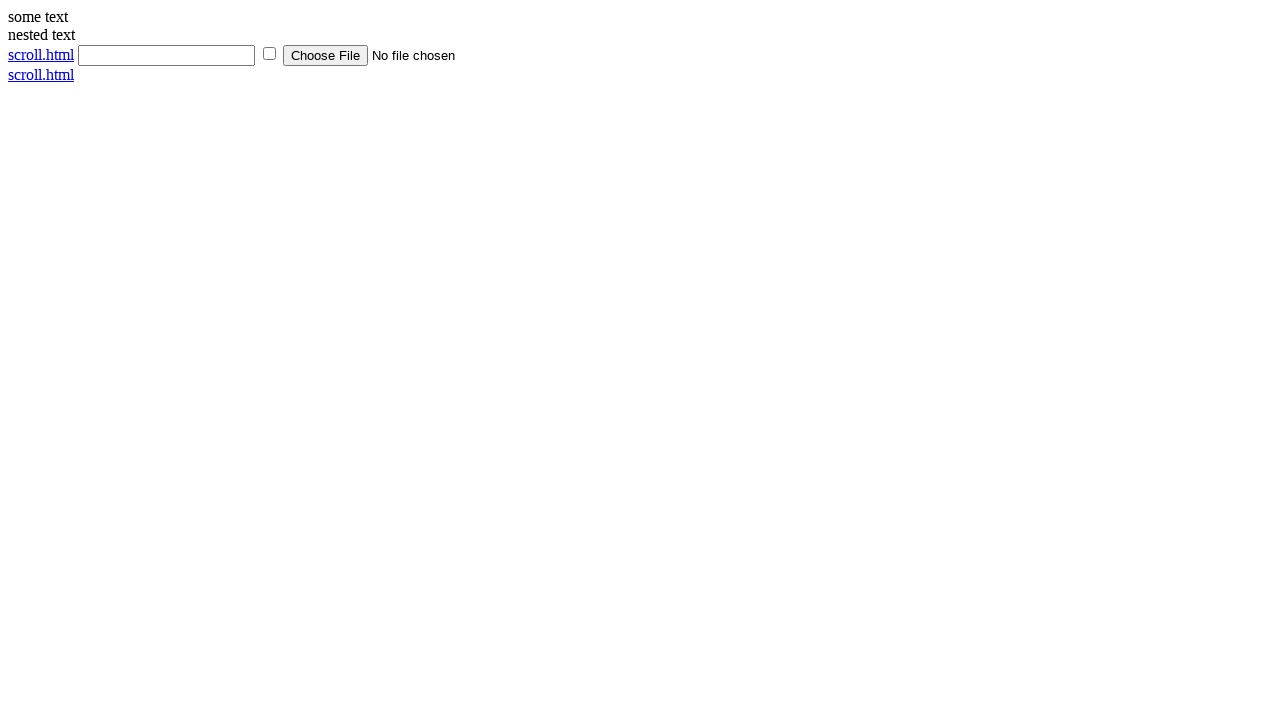

Navigated to shadow DOM example page
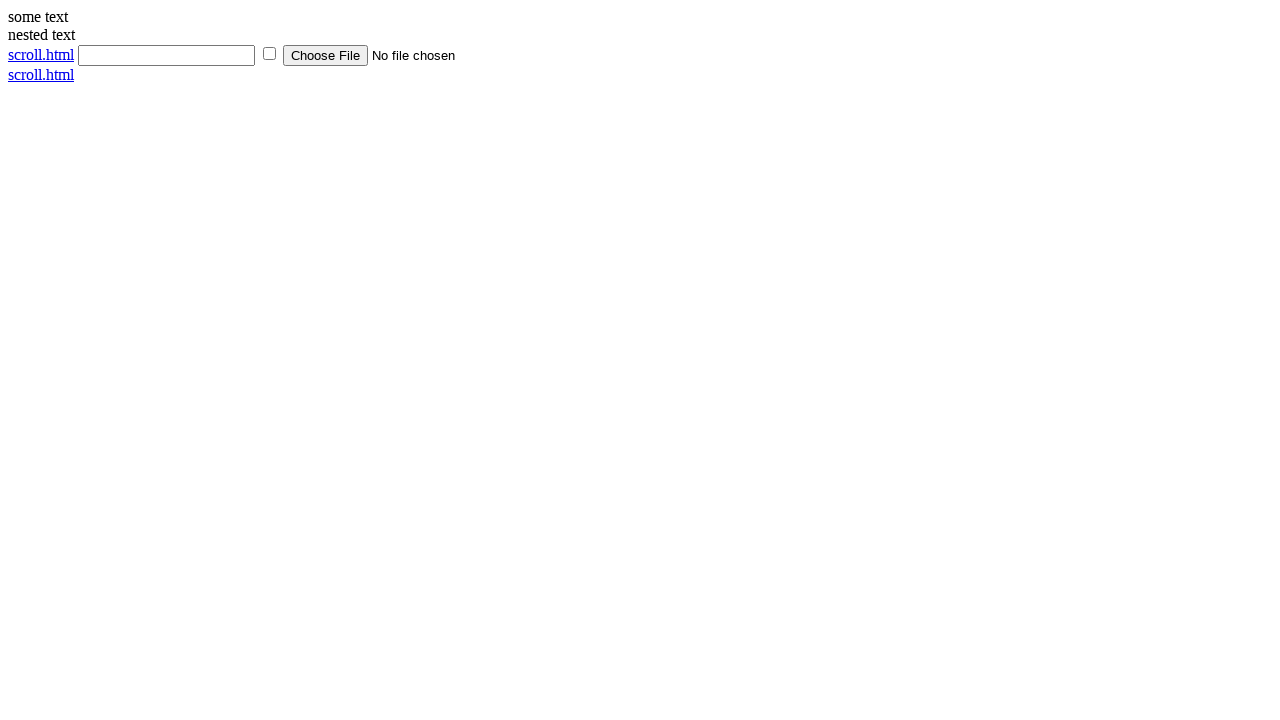

Located shadow DOM content element
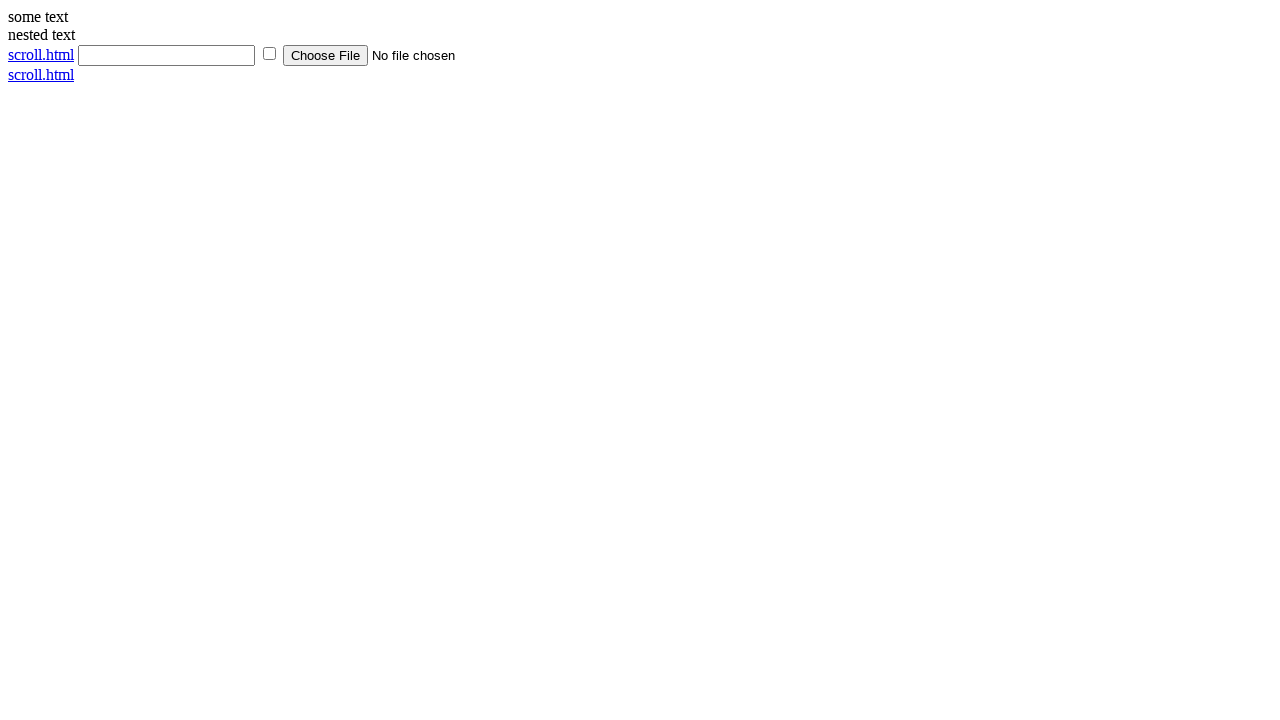

Verified shadow content element contains 'some text'
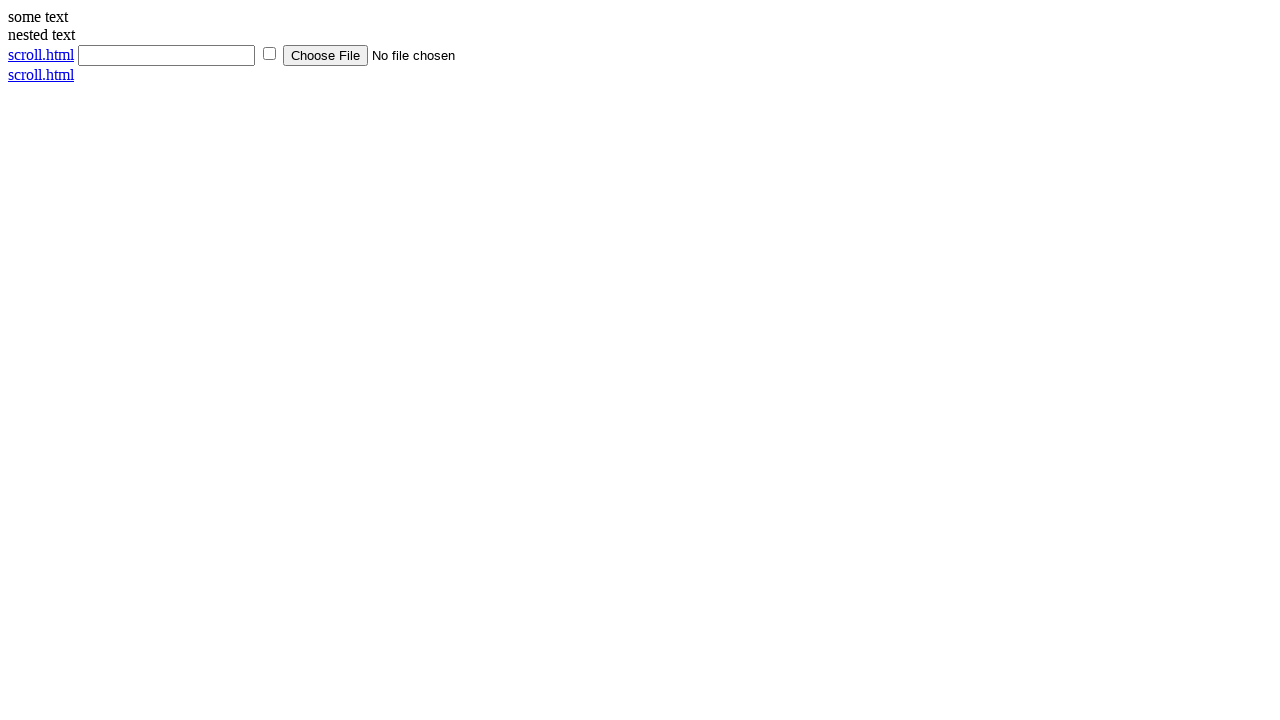

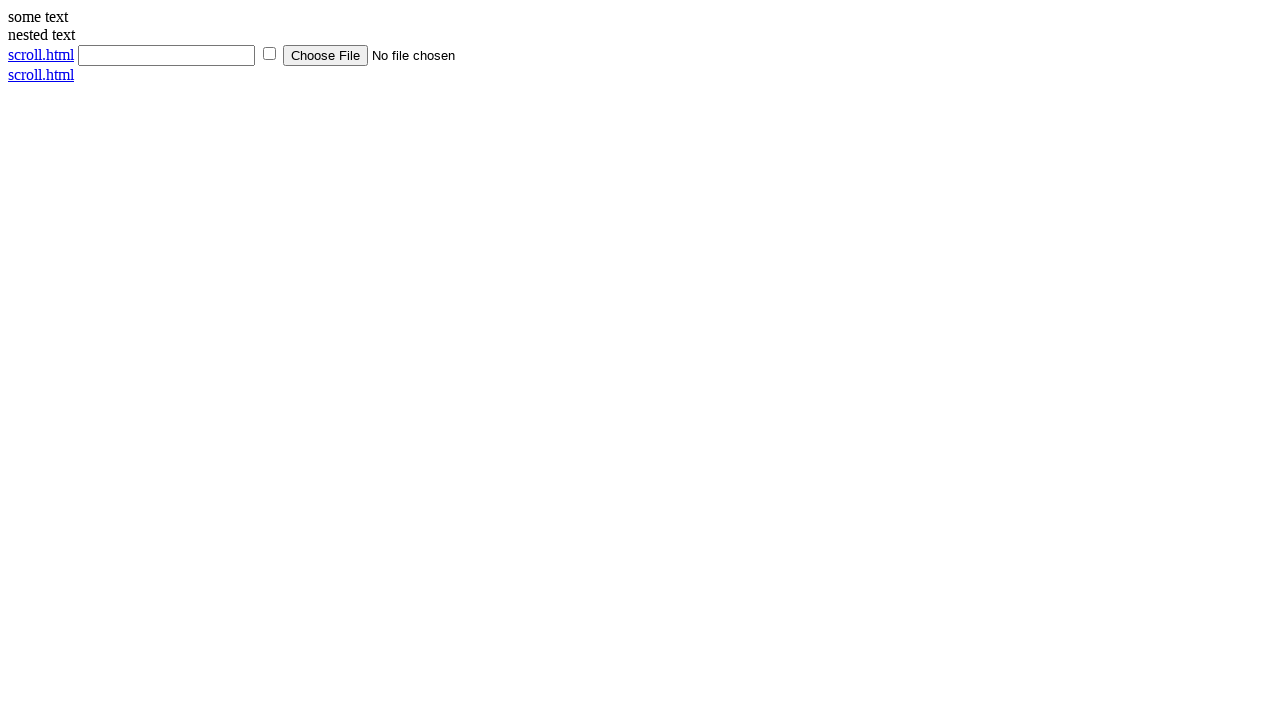